Tests filling first name and last name fields on an OpenCart registration form page

Starting URL: https://naveenautomationlabs.com/opencart/index.php?route=account/register

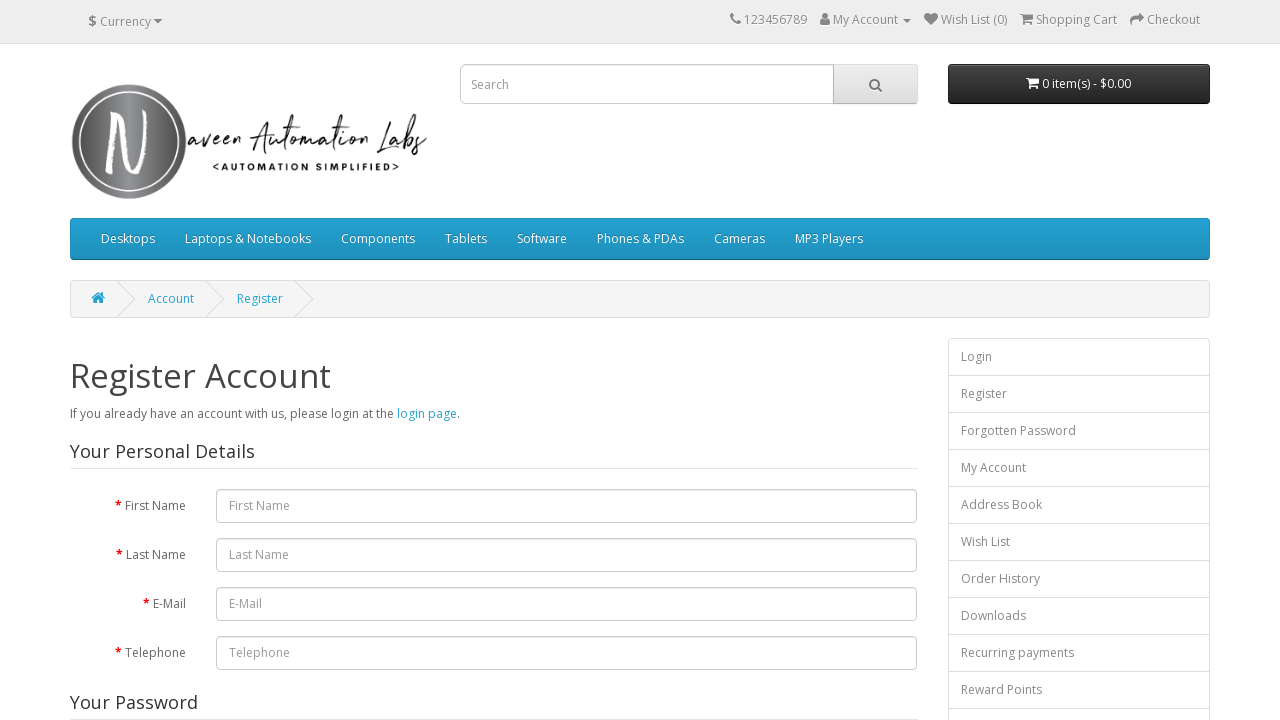

Filled first name field with 'Sachin' on #input-firstname
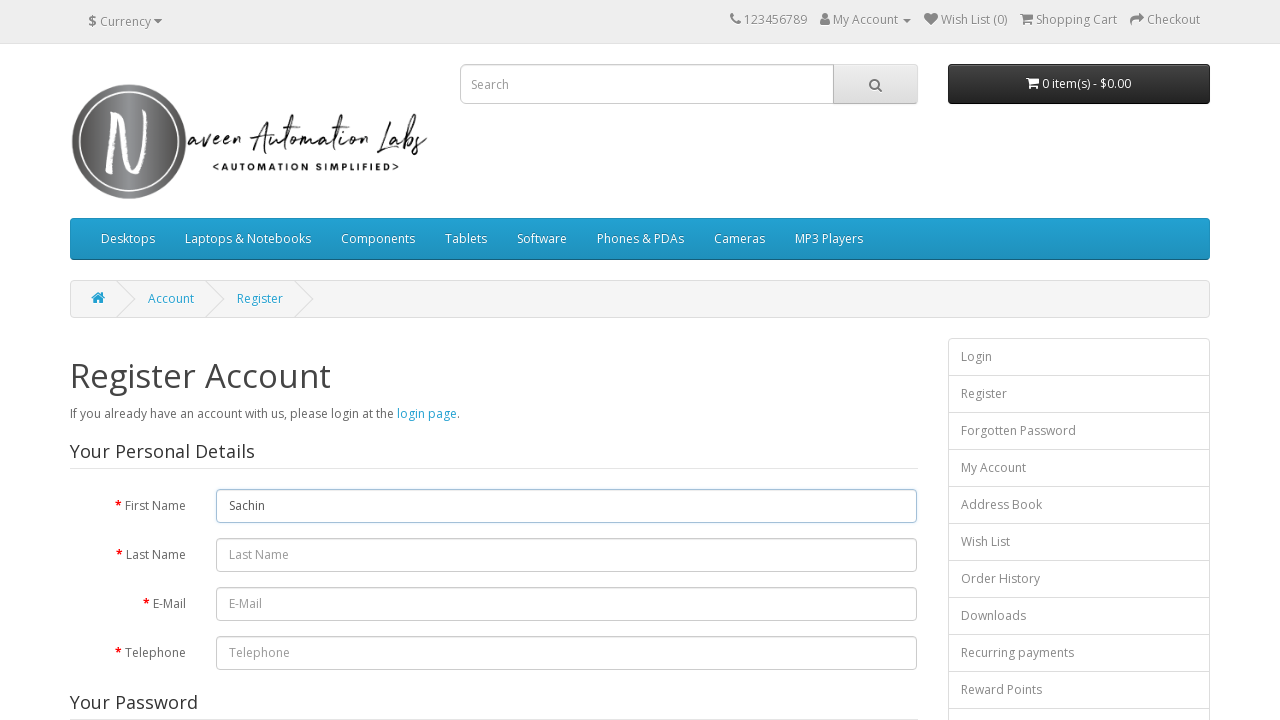

Filled last name field with 'Ade' on #input-lastname
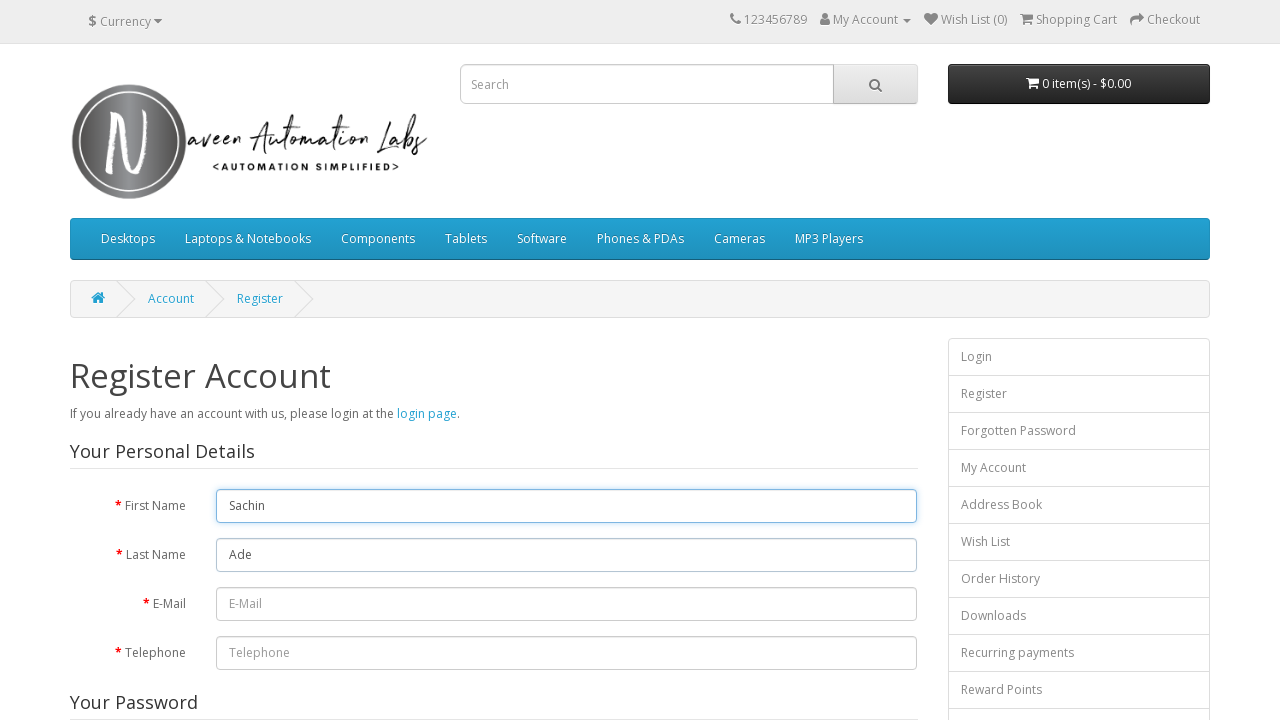

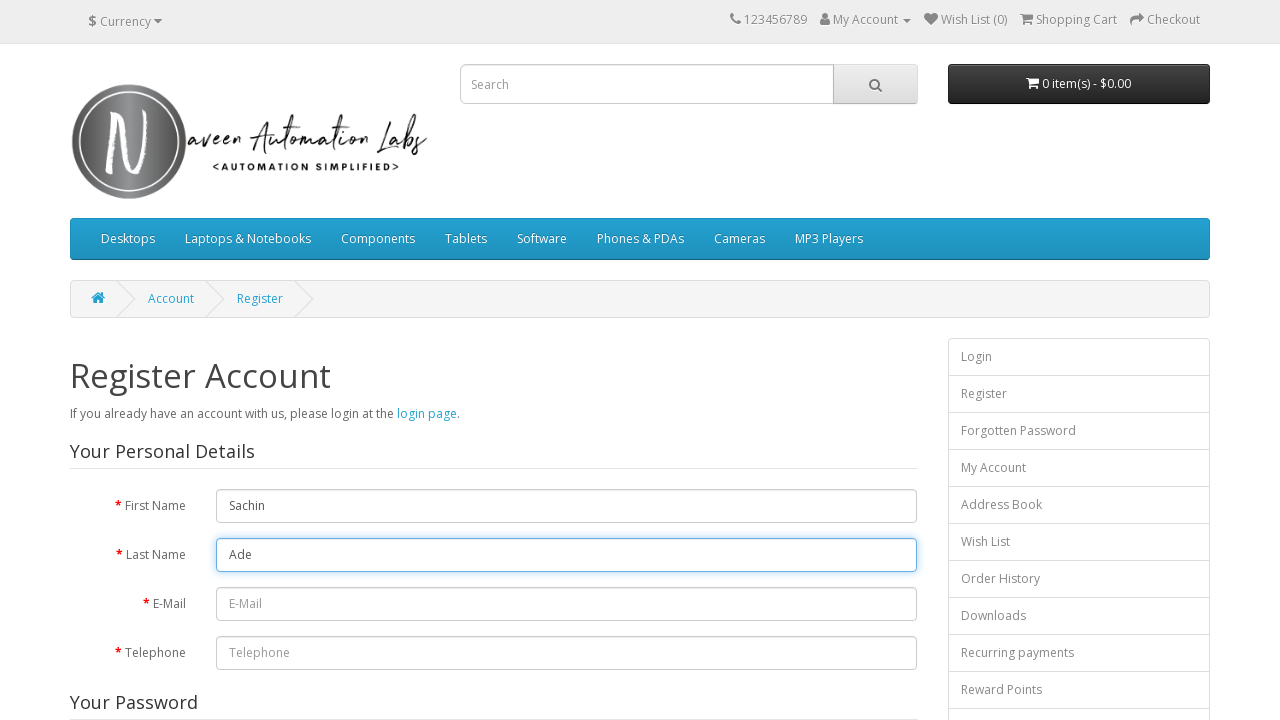